Tests that saving changes to an employee's name persists when navigating away and back

Starting URL: https://devmountain-qa.github.io/employee-manager/1.2_Version/index.html

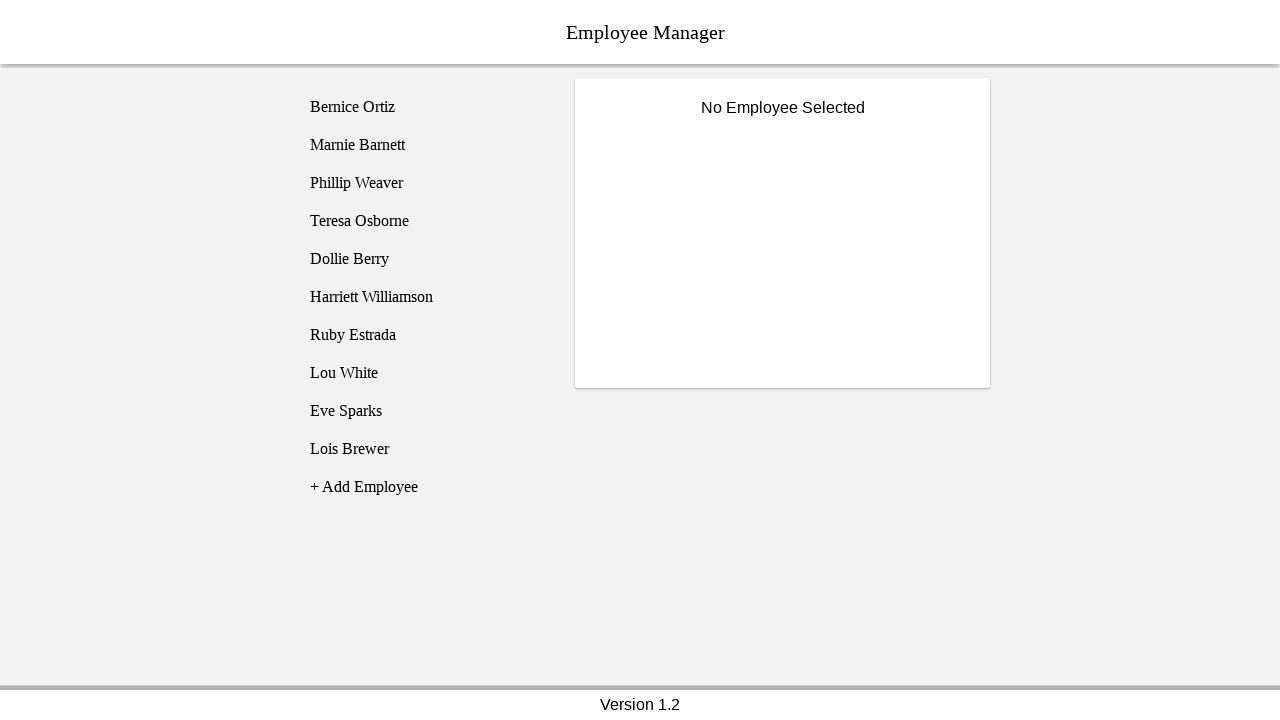

Clicked on Bernice Ortiz employee at (425, 107) on [name='employee1']
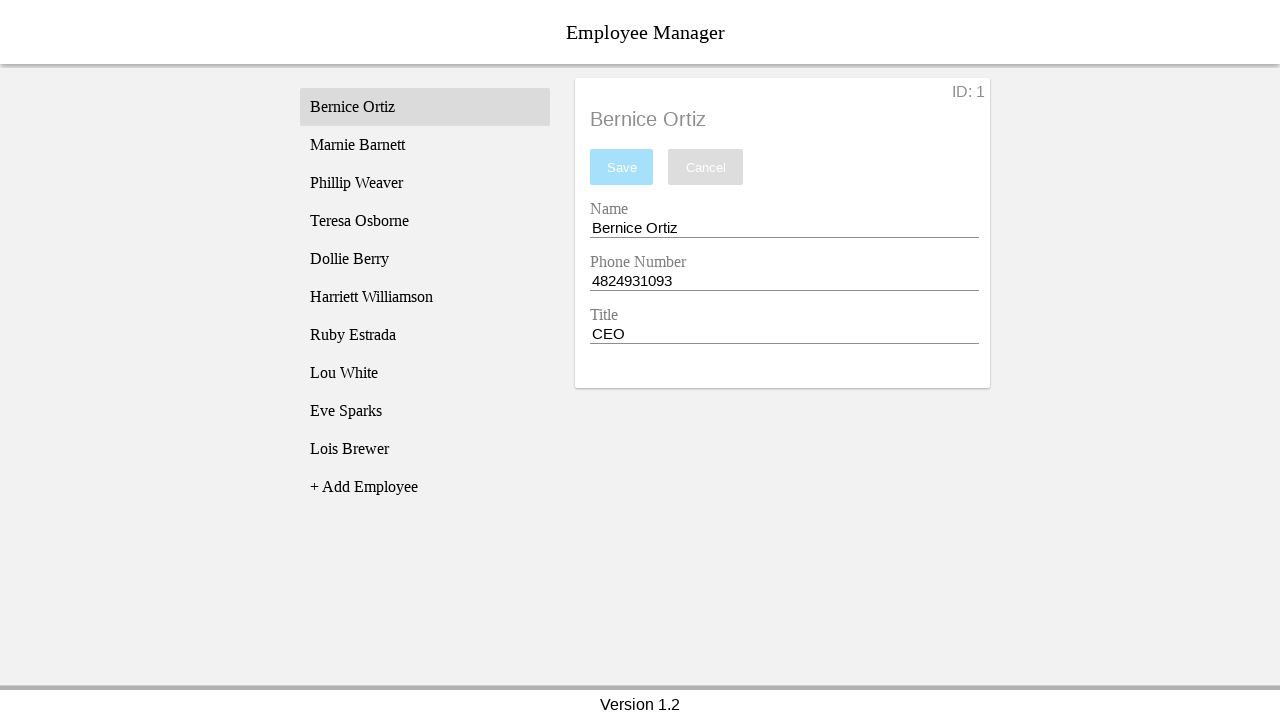

Employee details loaded and title is visible
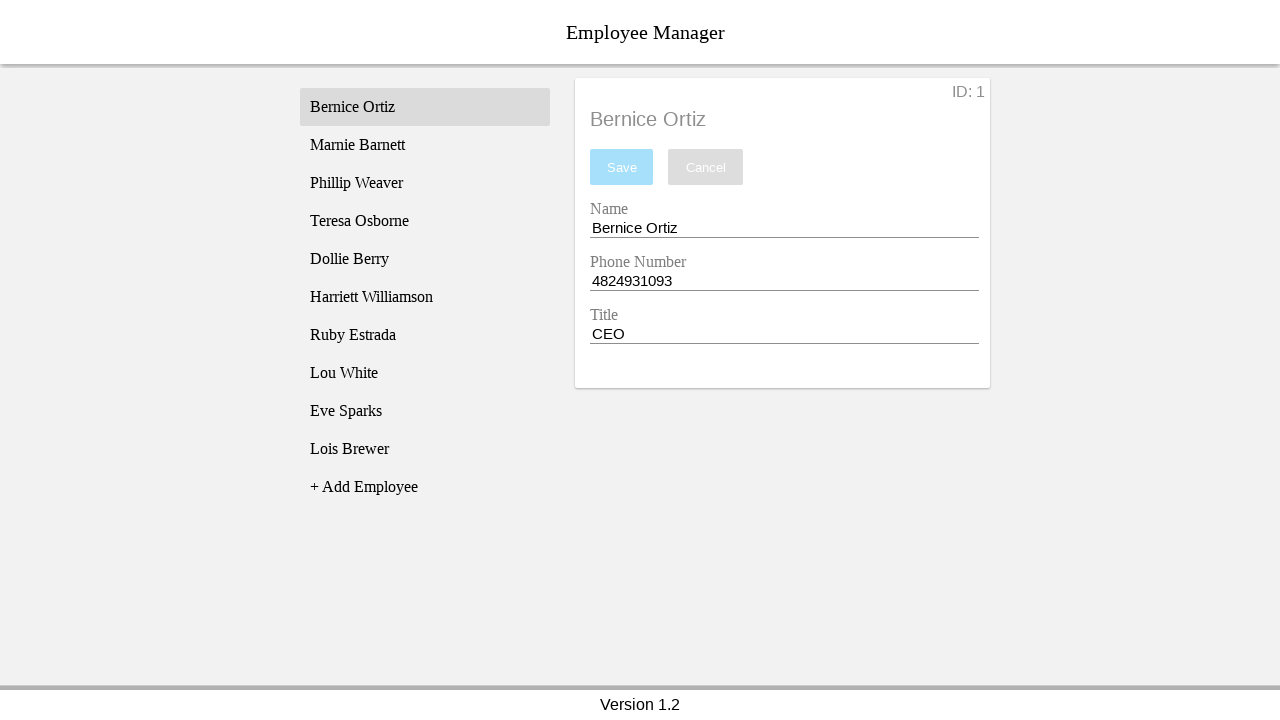

Filled name field with 'Test Name' on [name='nameEntry']
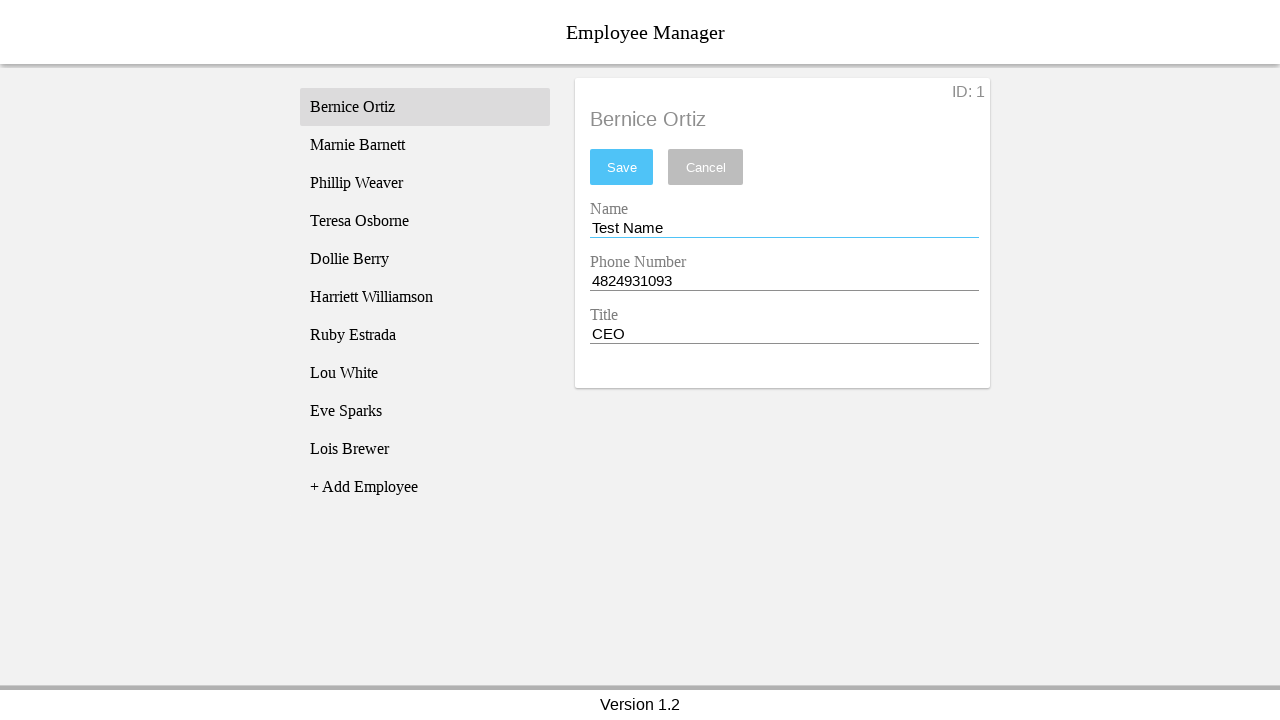

Clicked save button to save changes at (622, 167) on #saveBtn
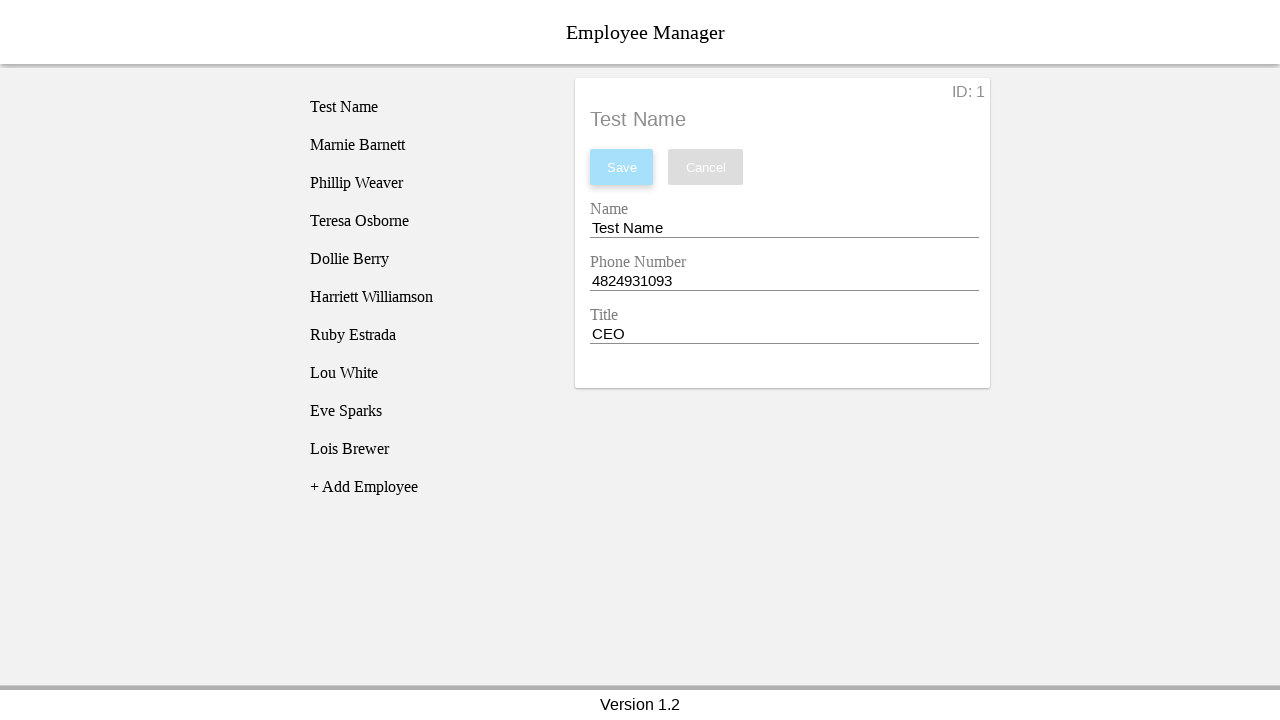

Clicked on Phillip Weaver employee to navigate away at (425, 183) on [name='employee3']
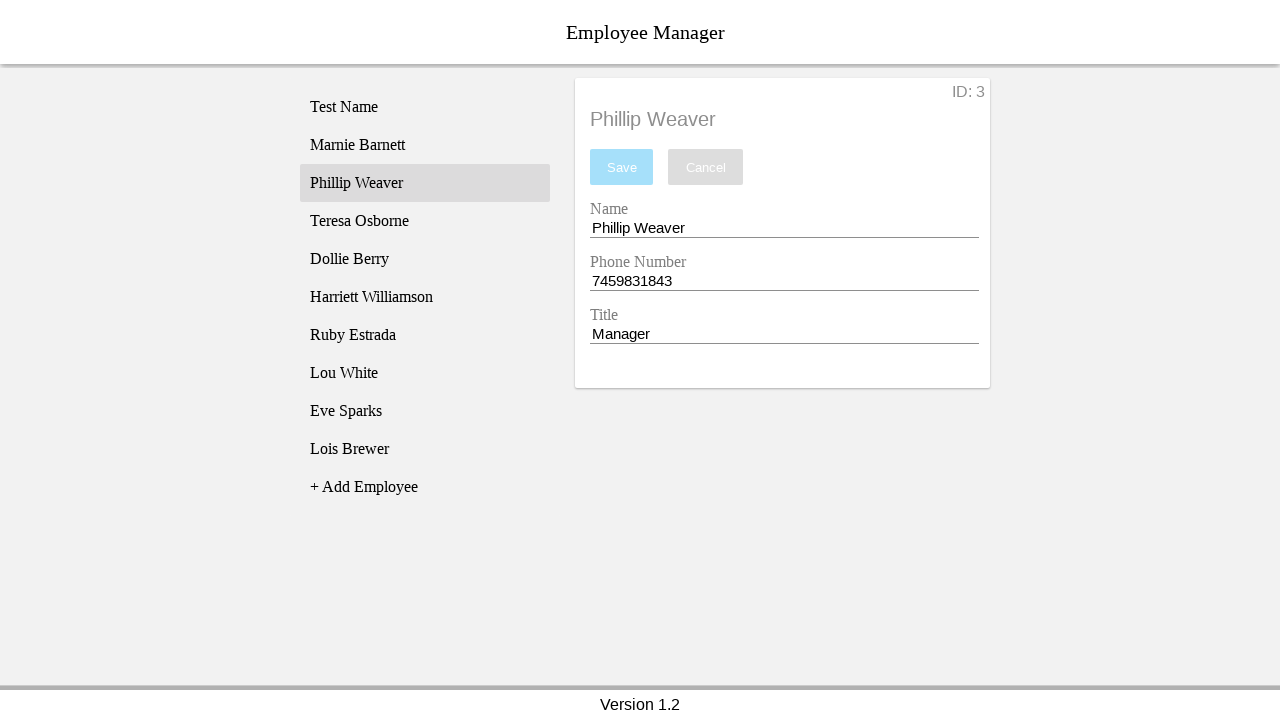

Phillip Weaver's details loaded
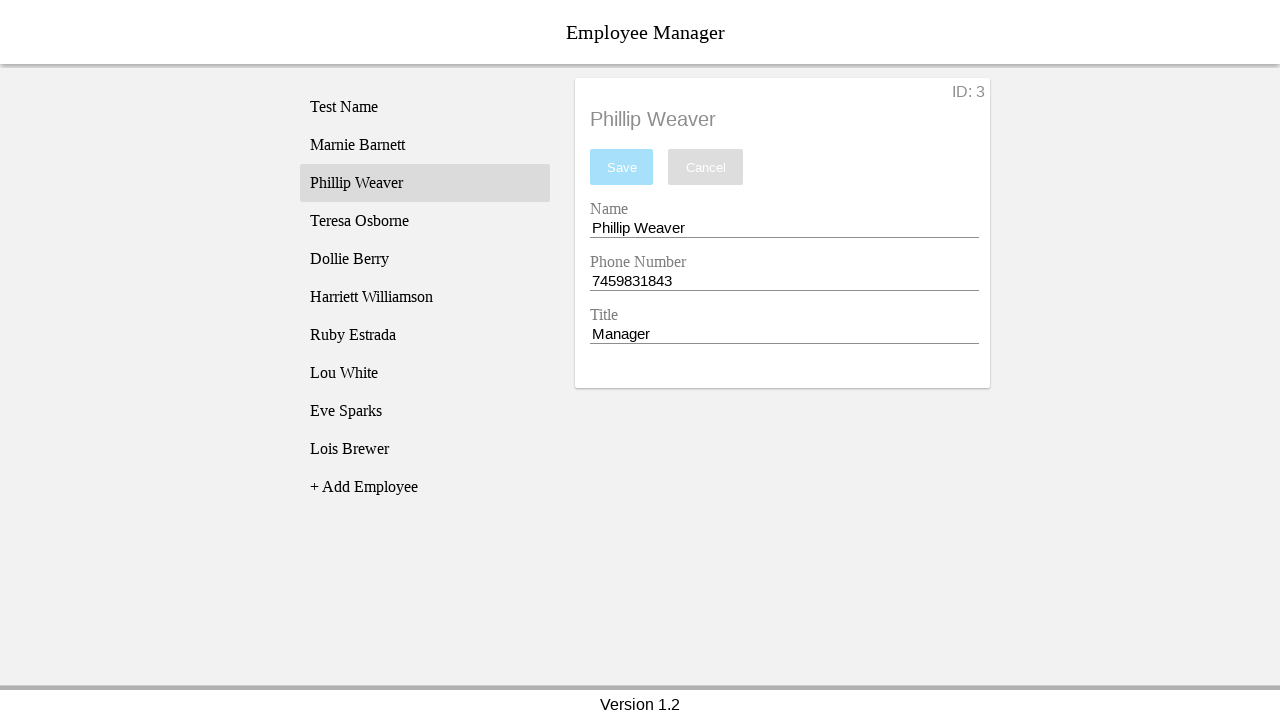

Clicked back on Bernice Ortiz employee at (425, 107) on [name='employee1']
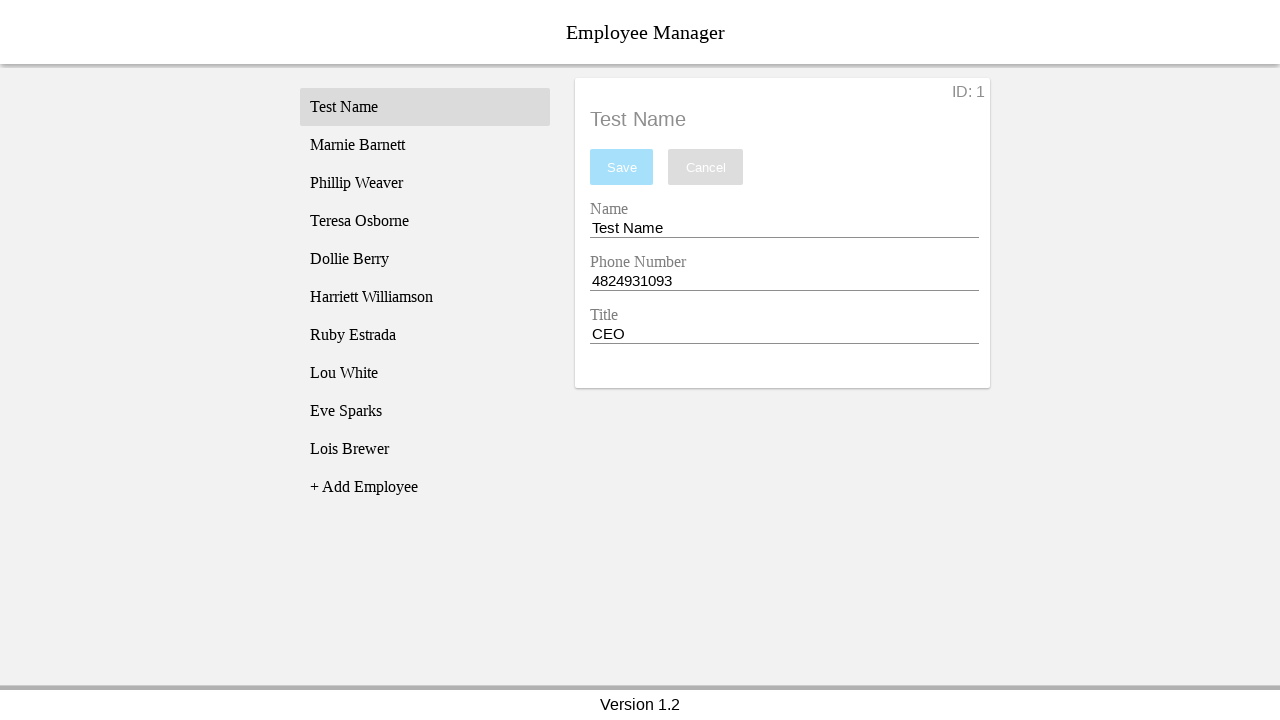

Verified saved name 'Test Name' persists in Bernice's record
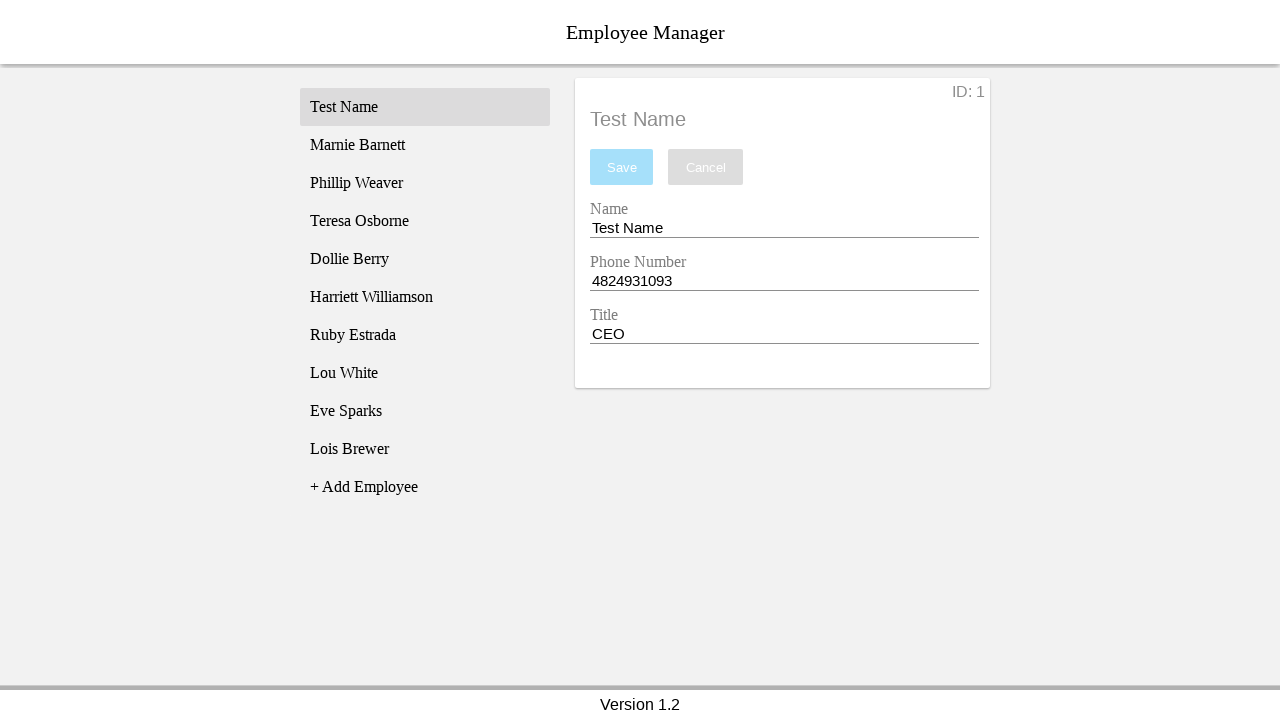

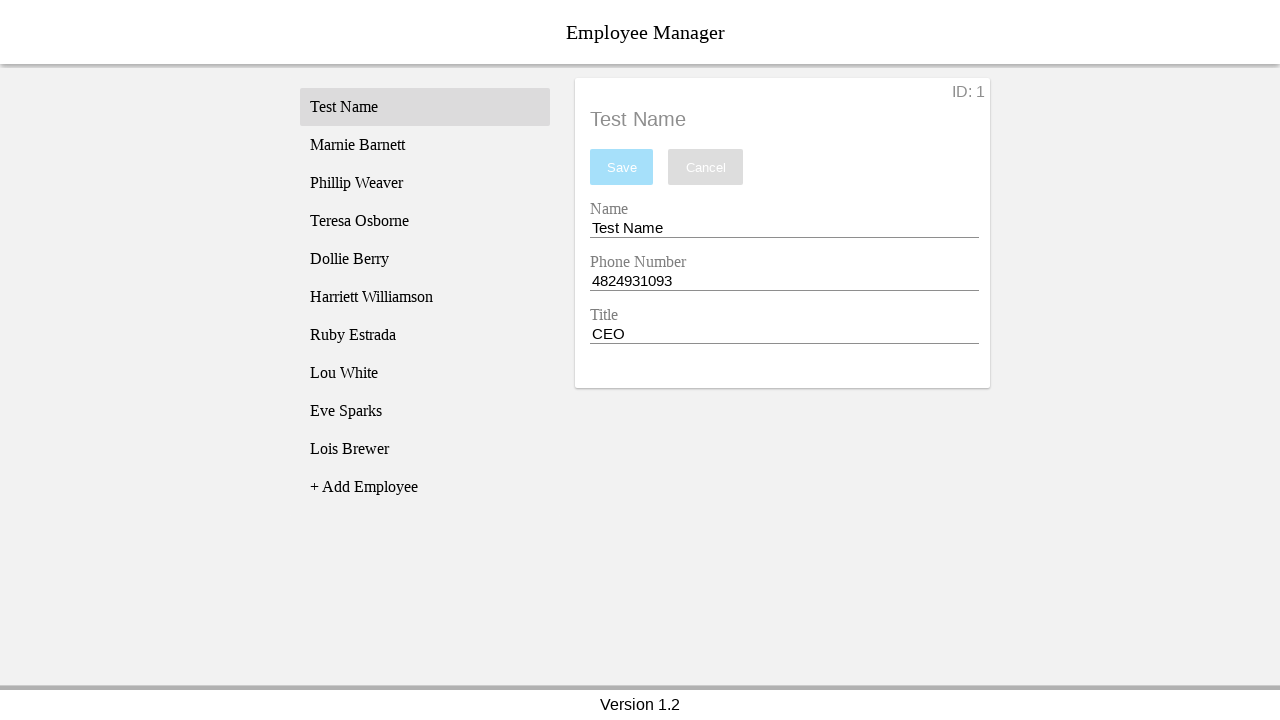